Tests adding a new task to a Todo page by navigating to the lesson, filling in a task name, and clicking the add button

Starting URL: https://material.playwrightvn.com/

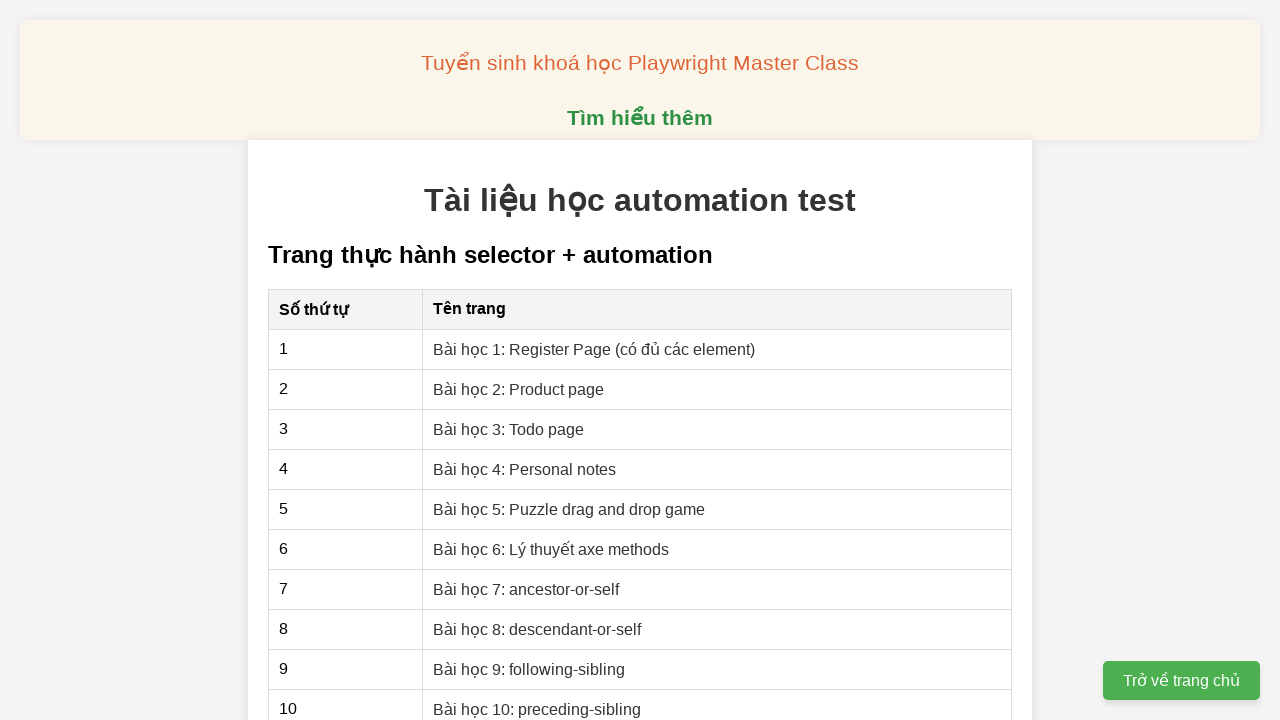

Clicked on 'Bài học 3: Todo page' link to navigate to the lesson at (509, 429) on xpath=//a[text()='Bài học 3: Todo page']
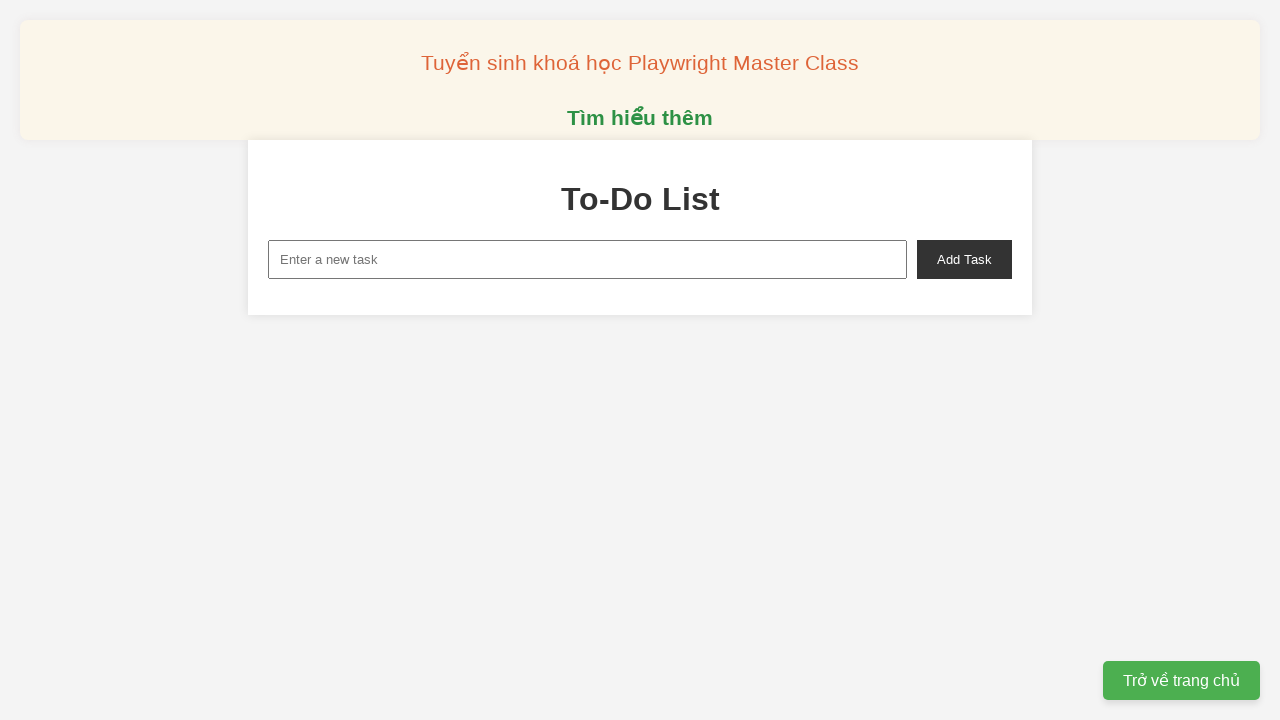

Filled in task name 'new task 01' in the new-task input field on xpath=//input[@id='new-task']
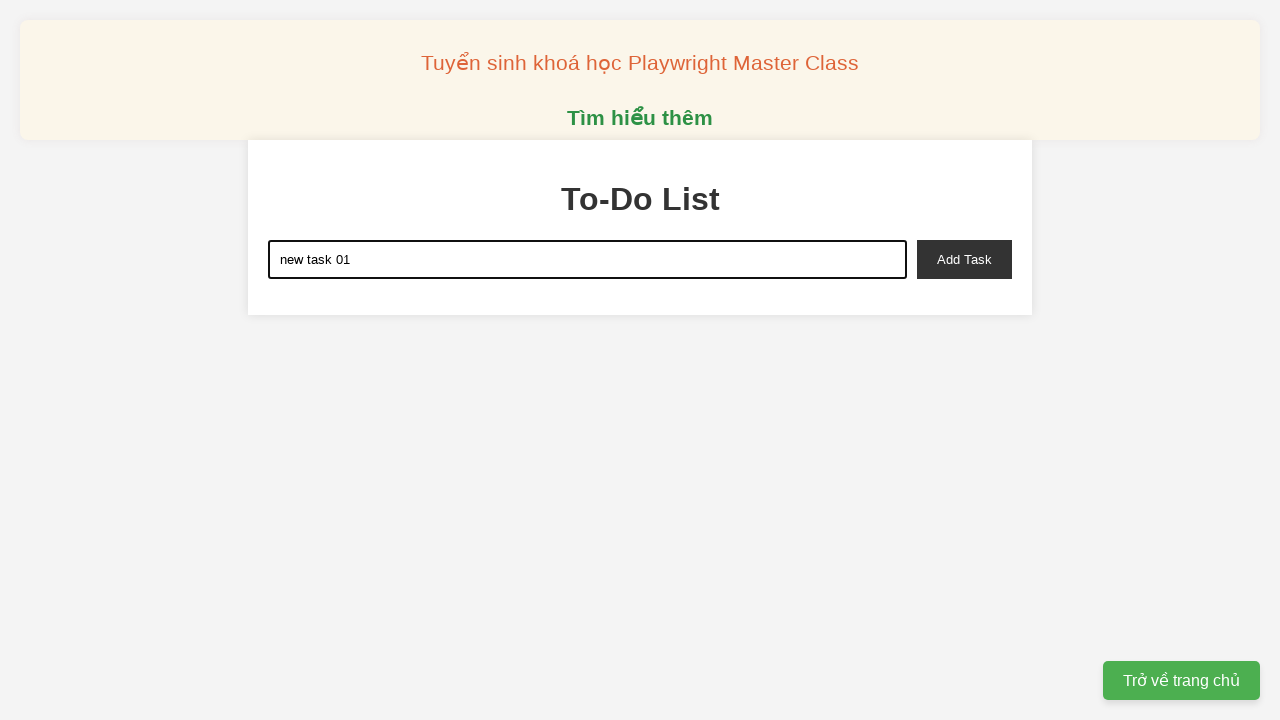

Clicked the add-task button to add the new task at (964, 259) on xpath=//button[@id='add-task']
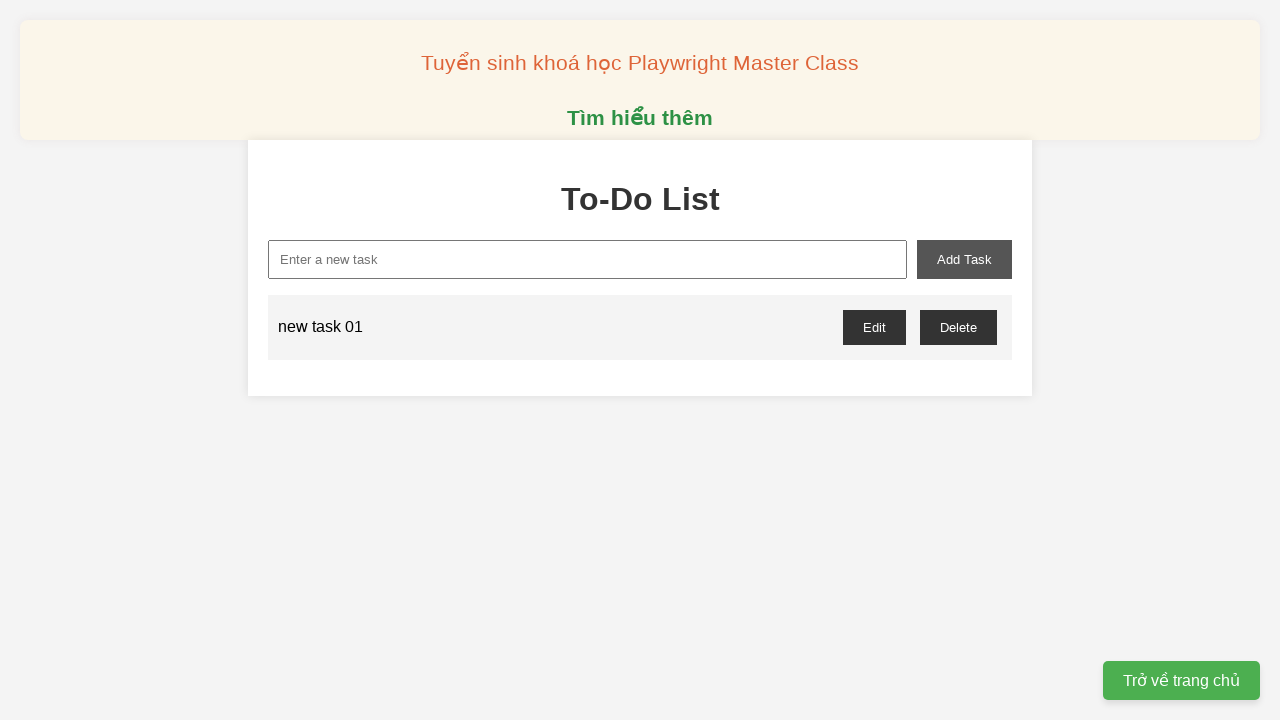

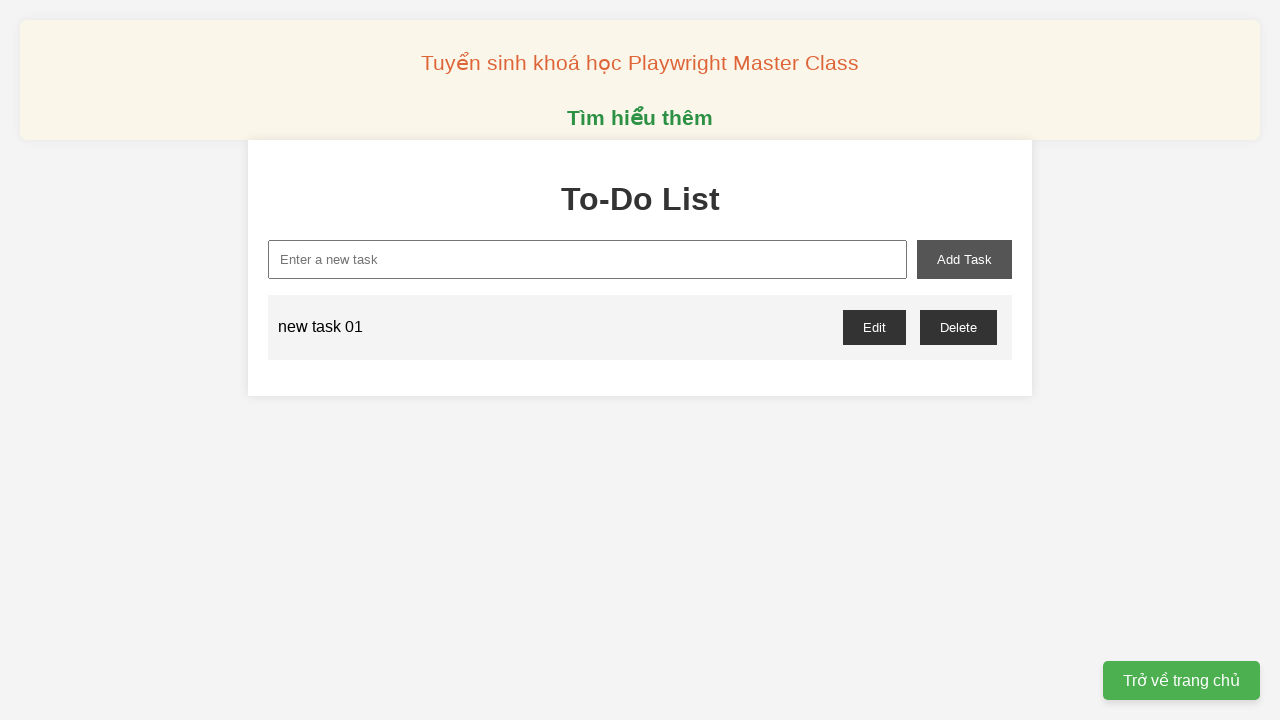